Tests positive registration flow by entering valid zip code, personal details, and verifying successful account creation

Starting URL: https://www.sharelane.com/

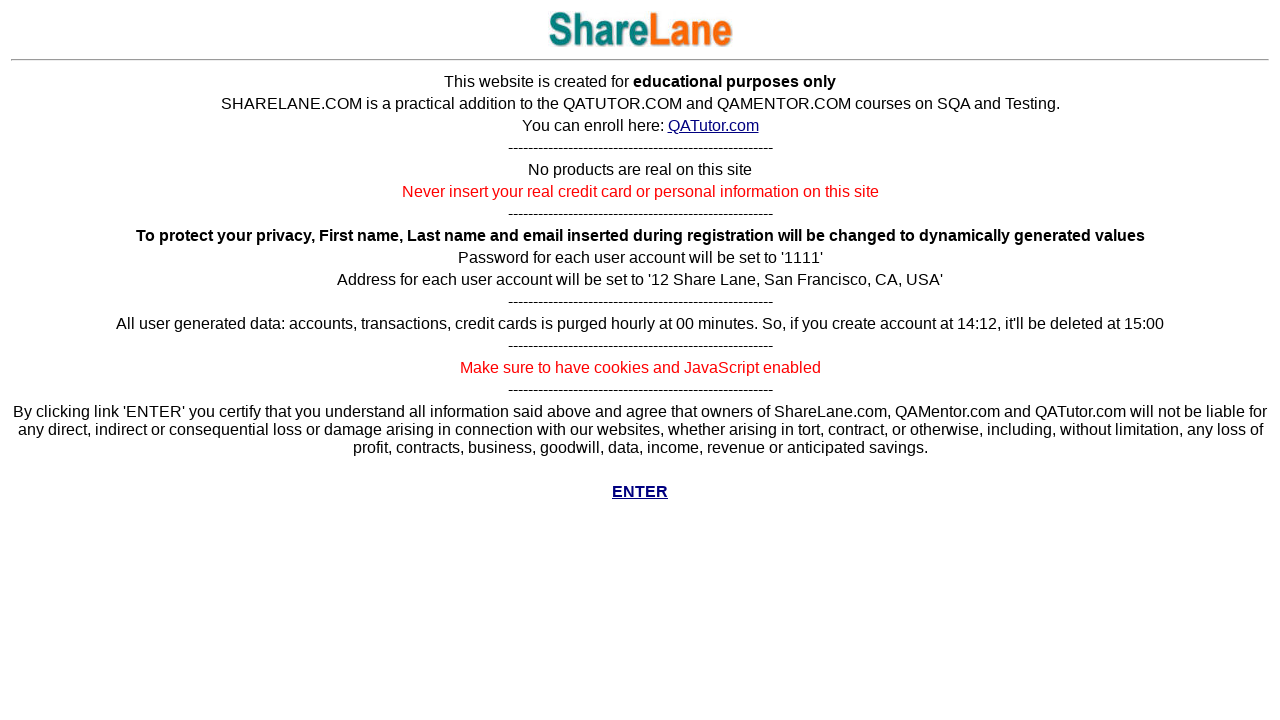

Clicked ENTER link on homepage at (640, 492) on xpath=//*[text()='ENTER']
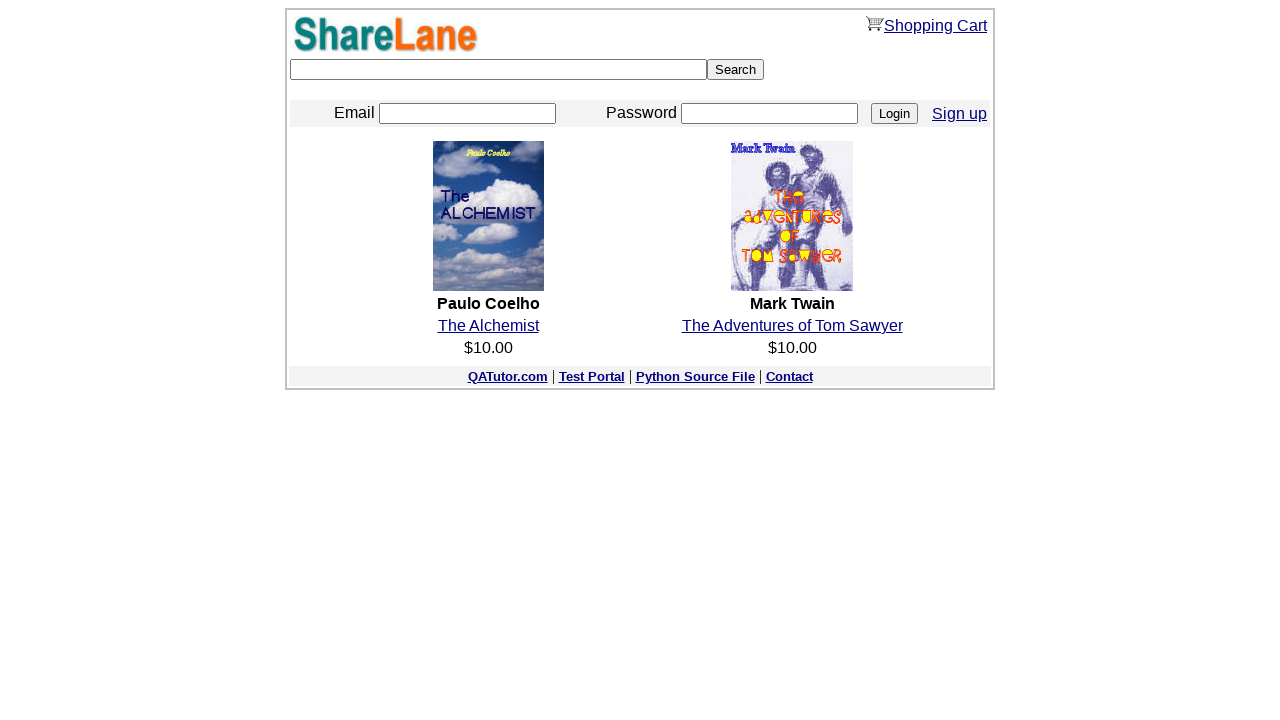

Navigated to registration page
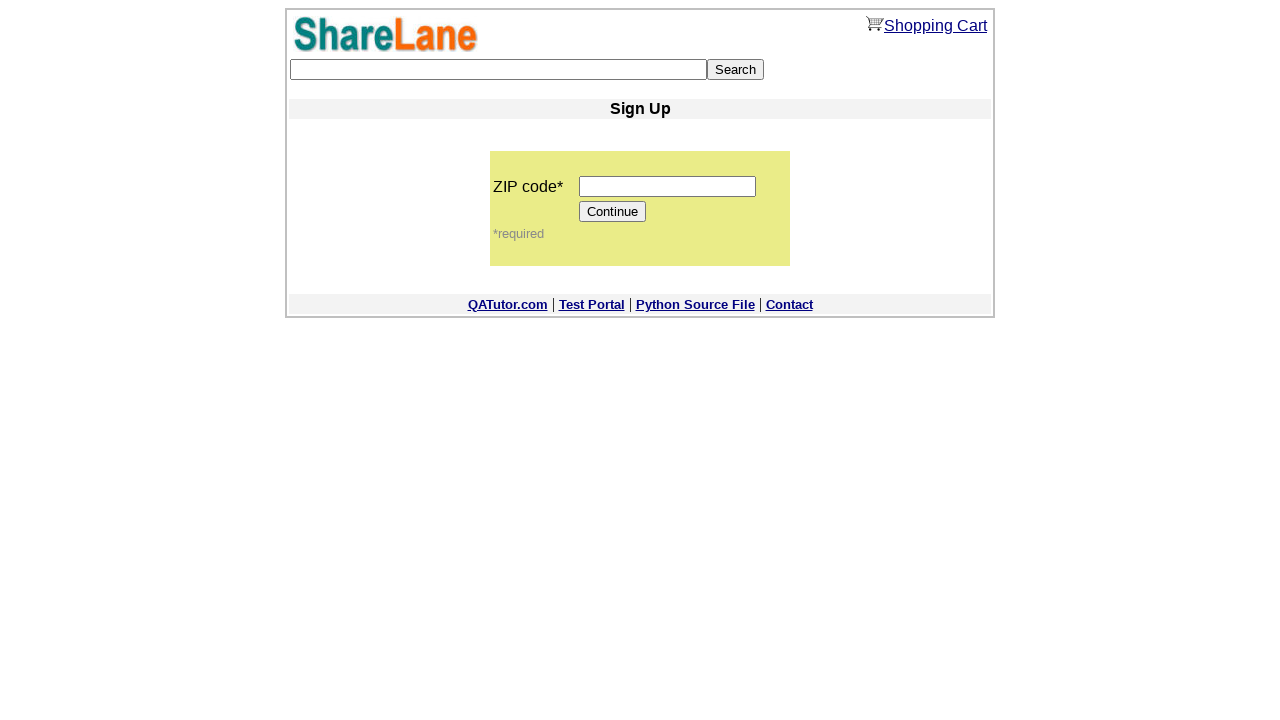

Entered zip code '12345' on input[name='zip_code']
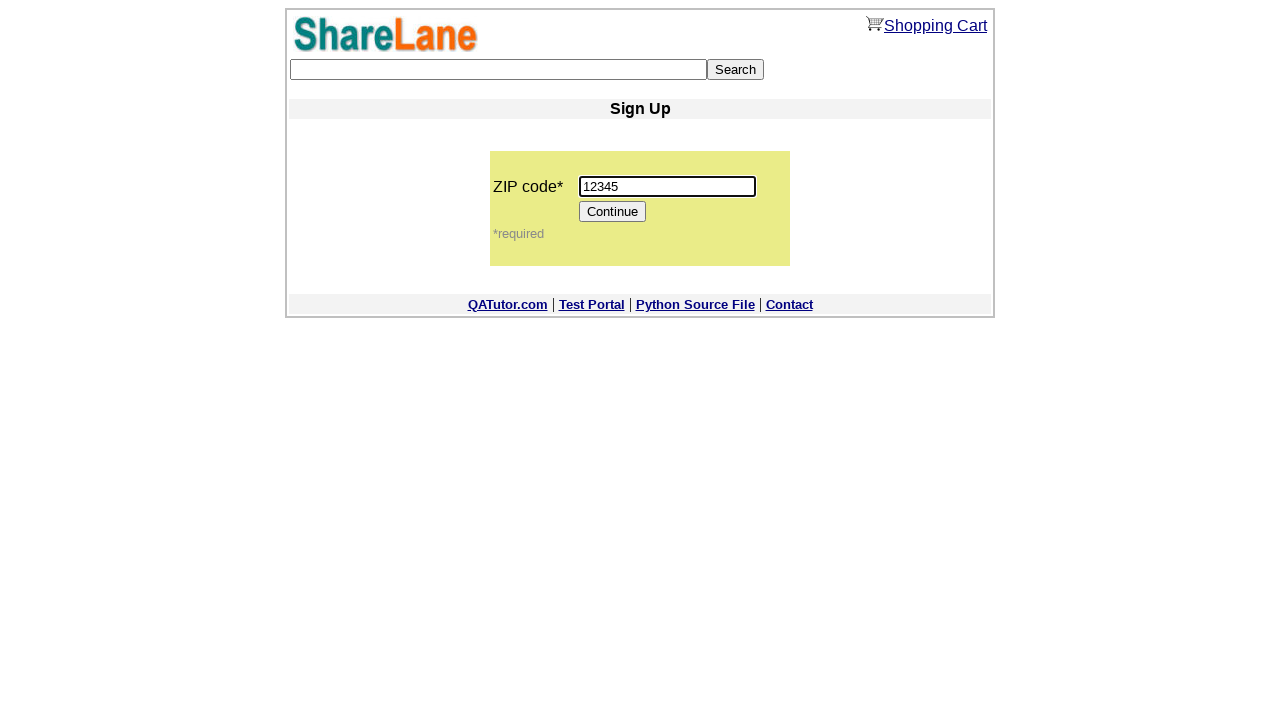

Clicked Continue button after zip code entry at (613, 212) on input[value='Continue']
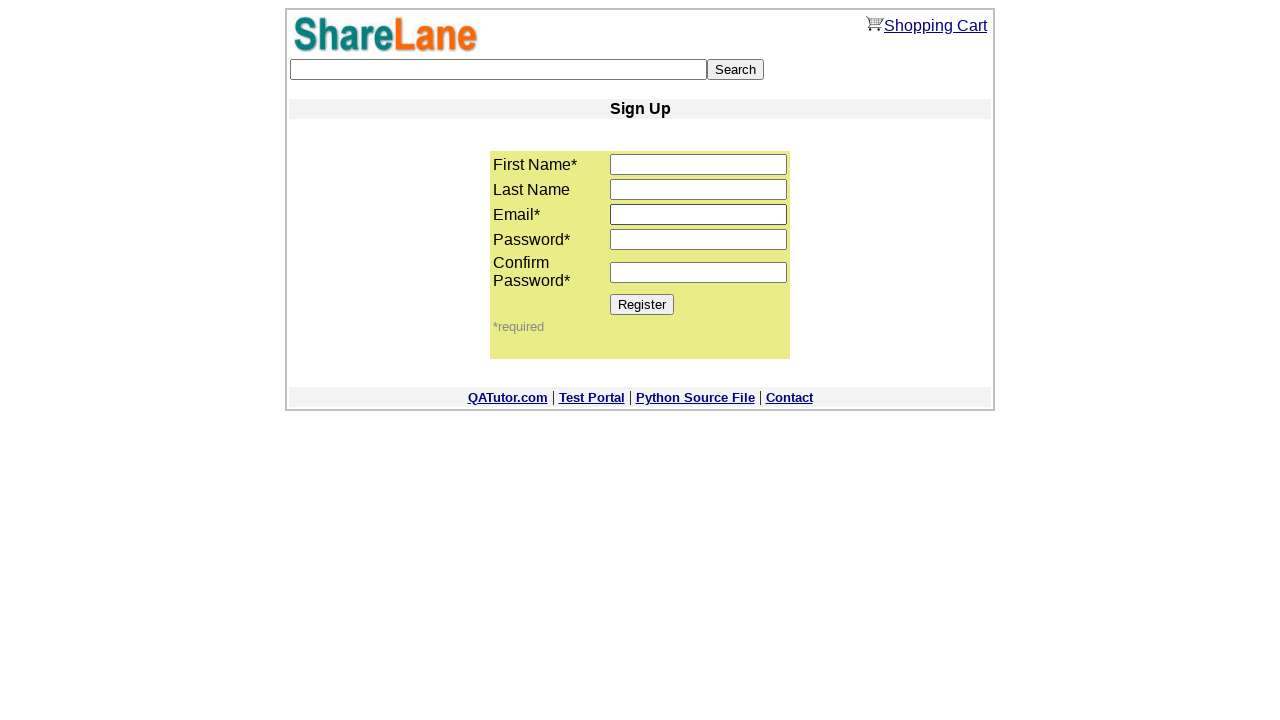

Entered first name 'George' on input[name='first_name']
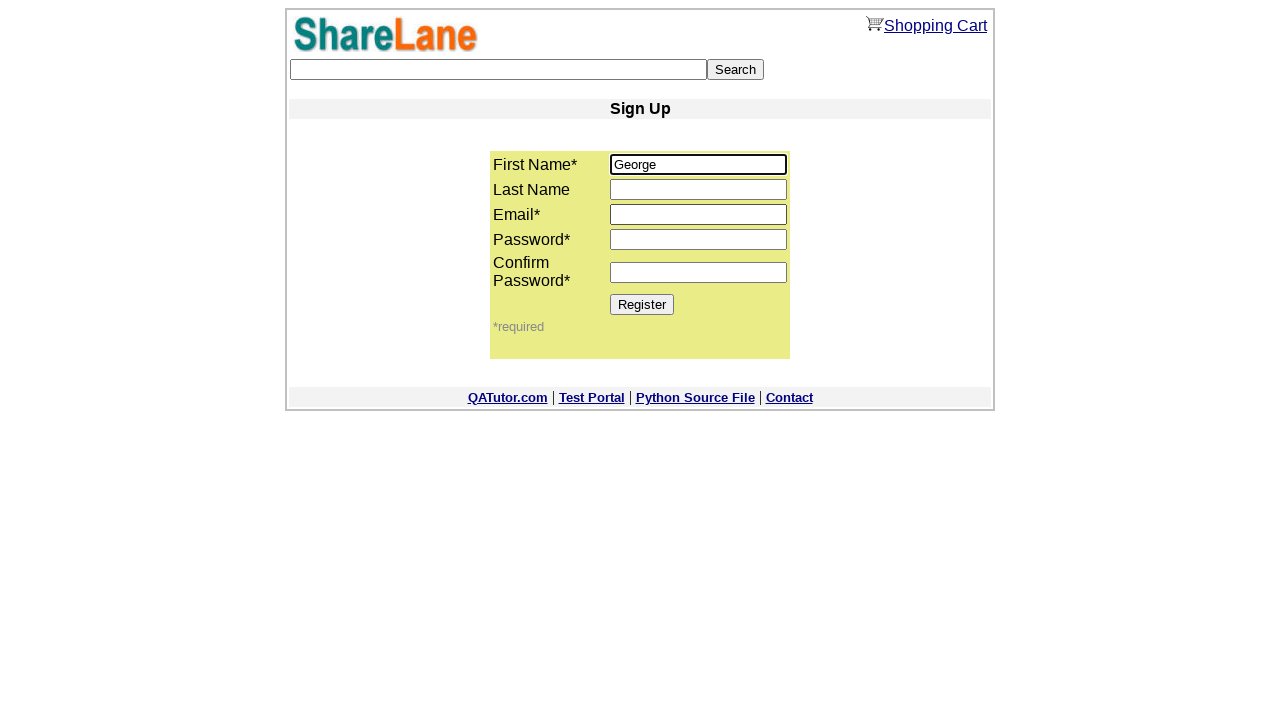

Entered last name 'Pupin' on input[name='last_name']
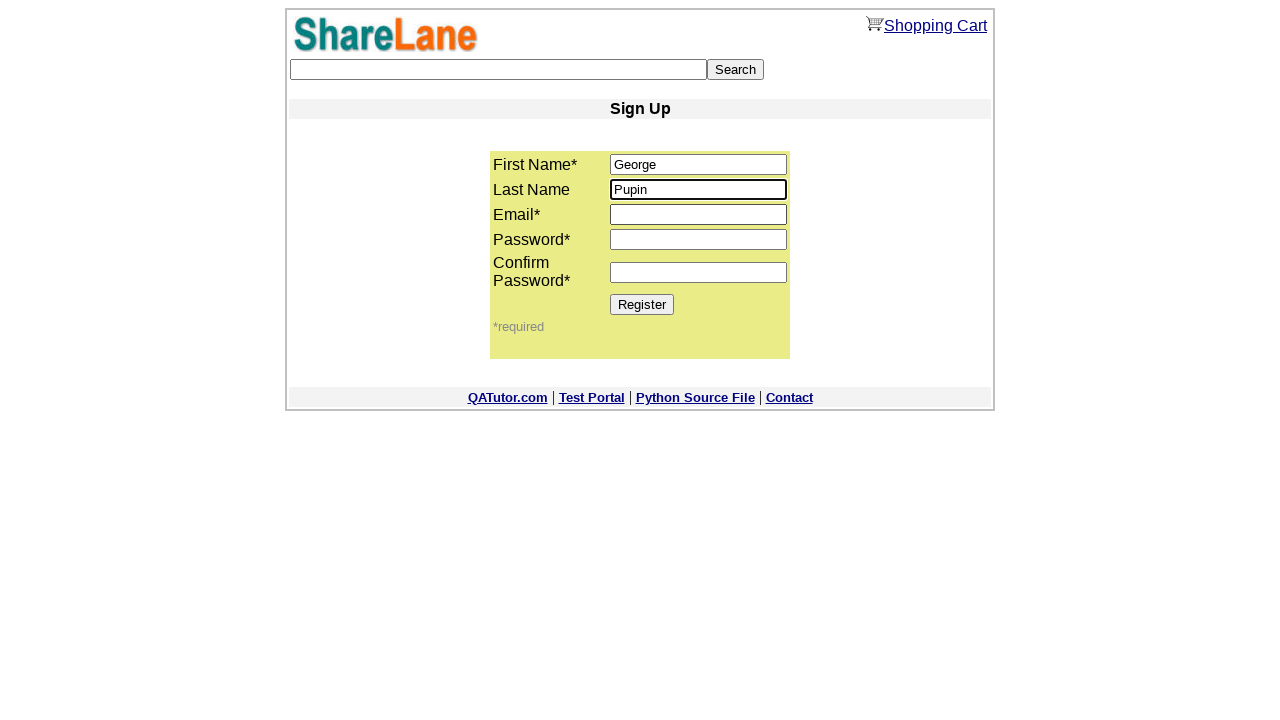

Entered email 'G.pupin@gmail.com' on input[name='email']
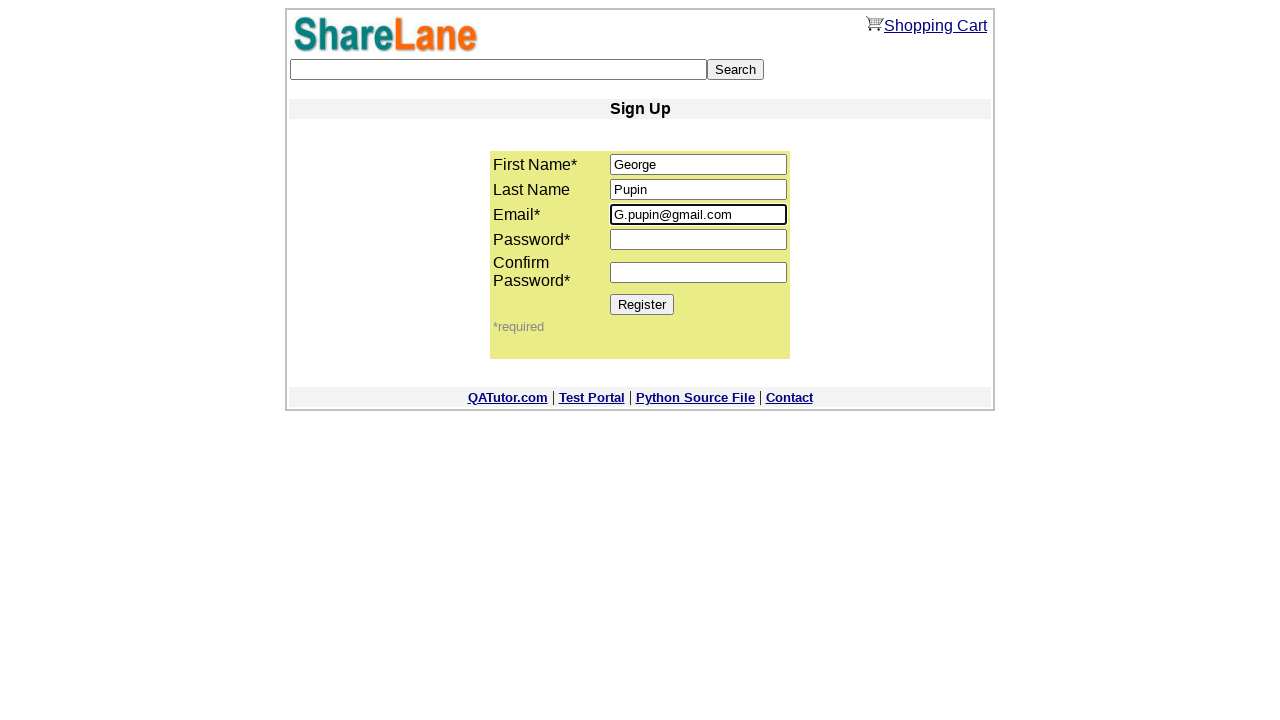

Entered password in password field 1 on input[name='password1']
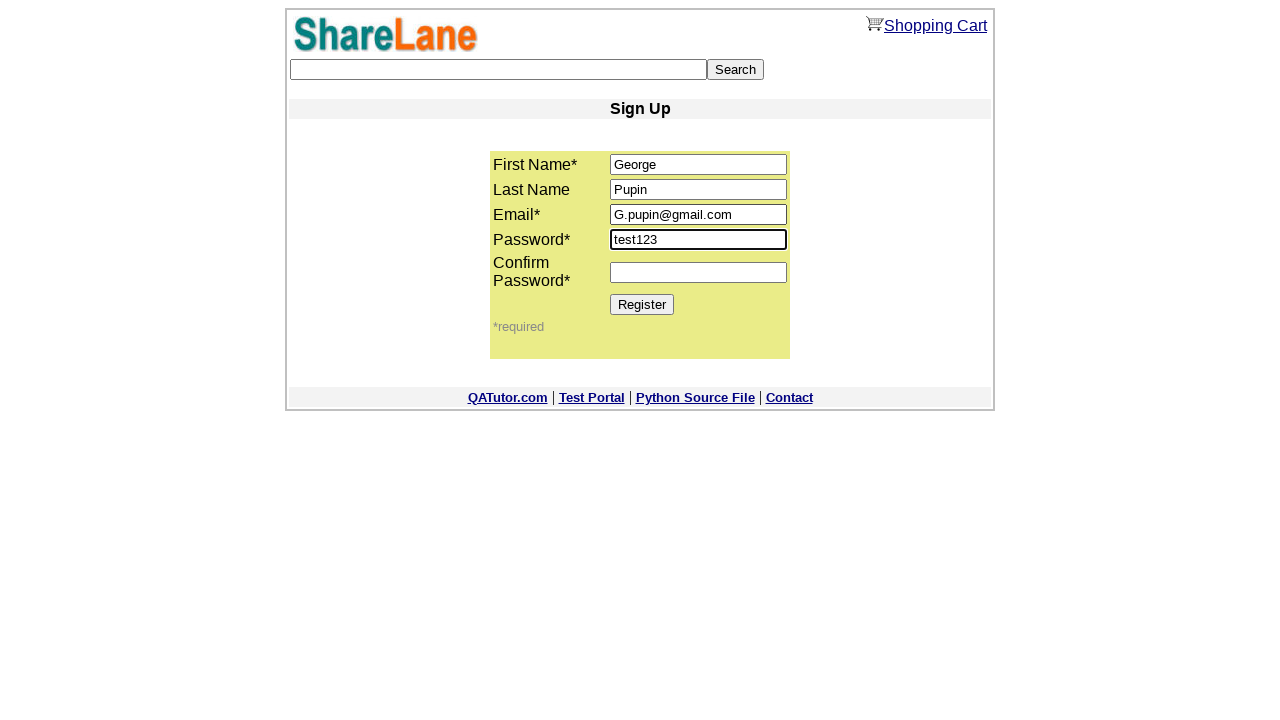

Entered password in password field 2 for confirmation on input[name='password2']
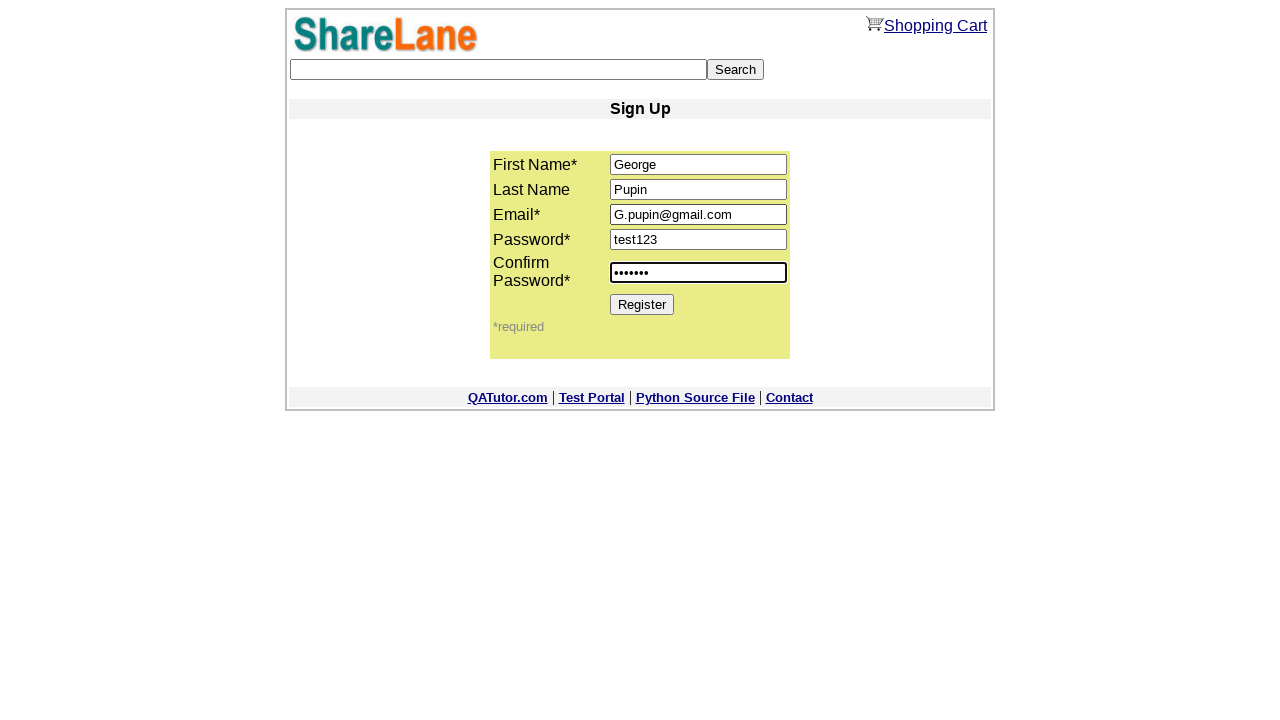

Clicked Register button to submit registration form at (642, 304) on input[value='Register']
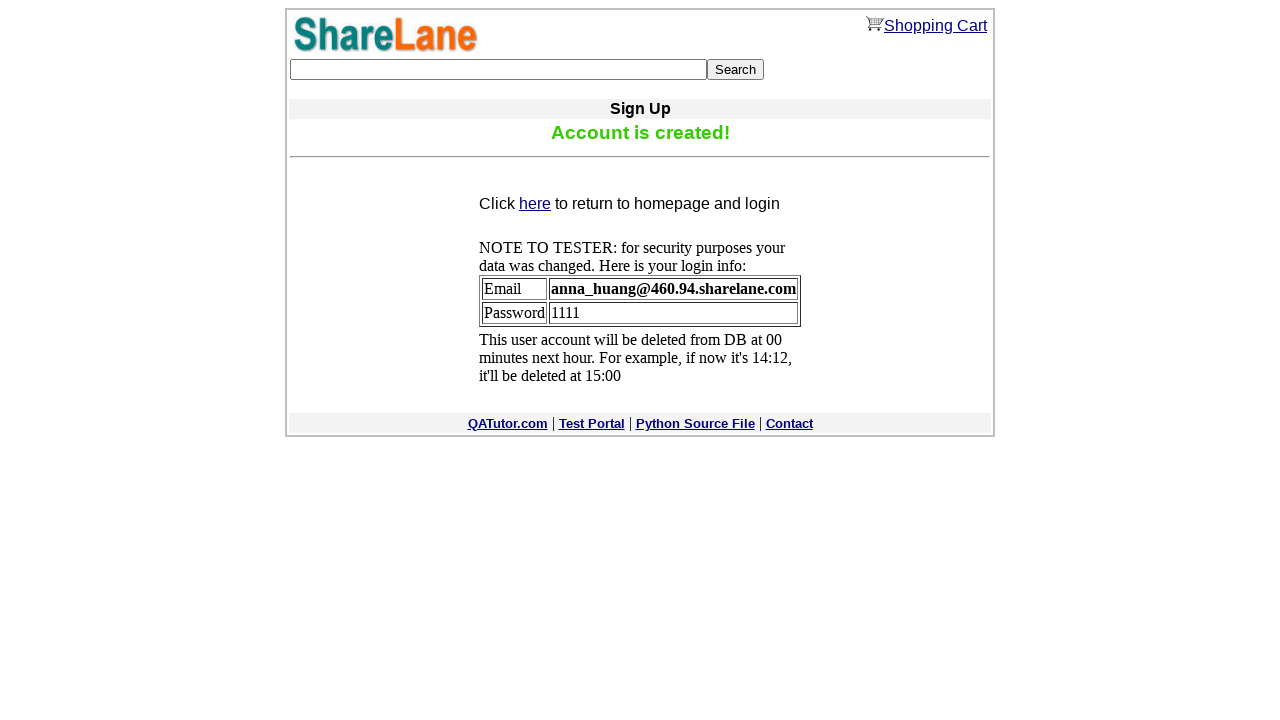

Confirmation message appeared, account creation successful
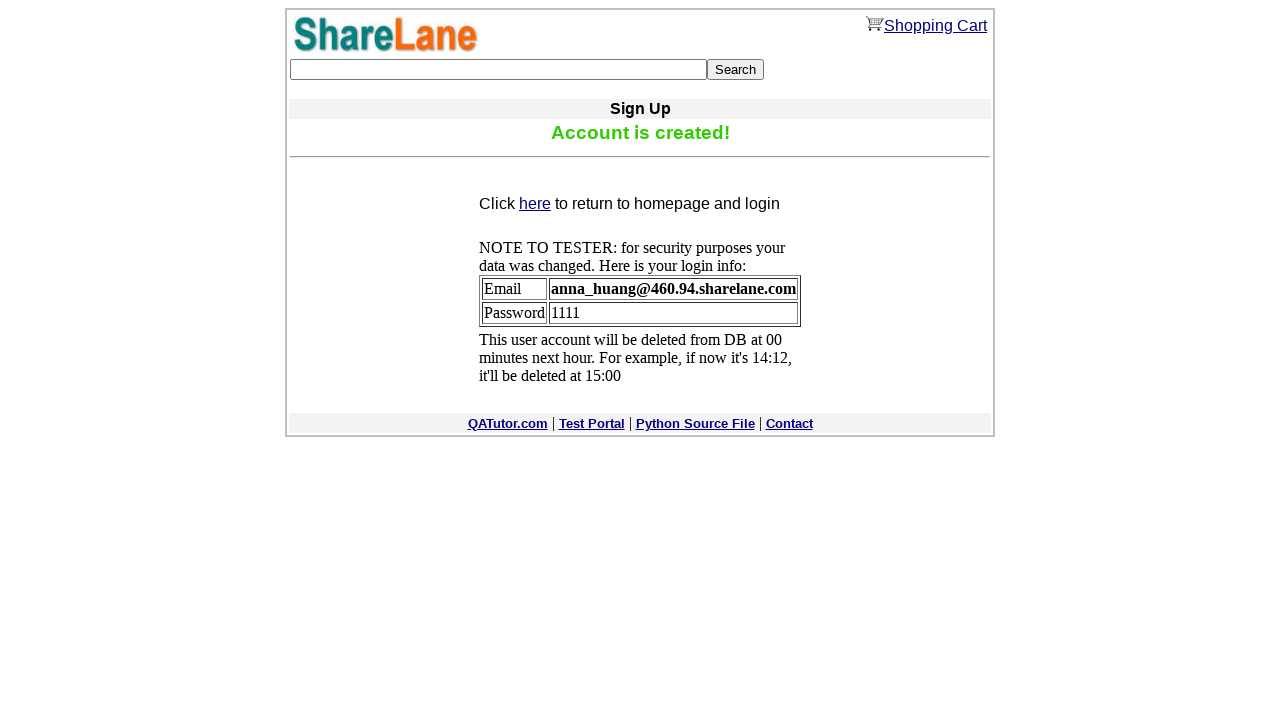

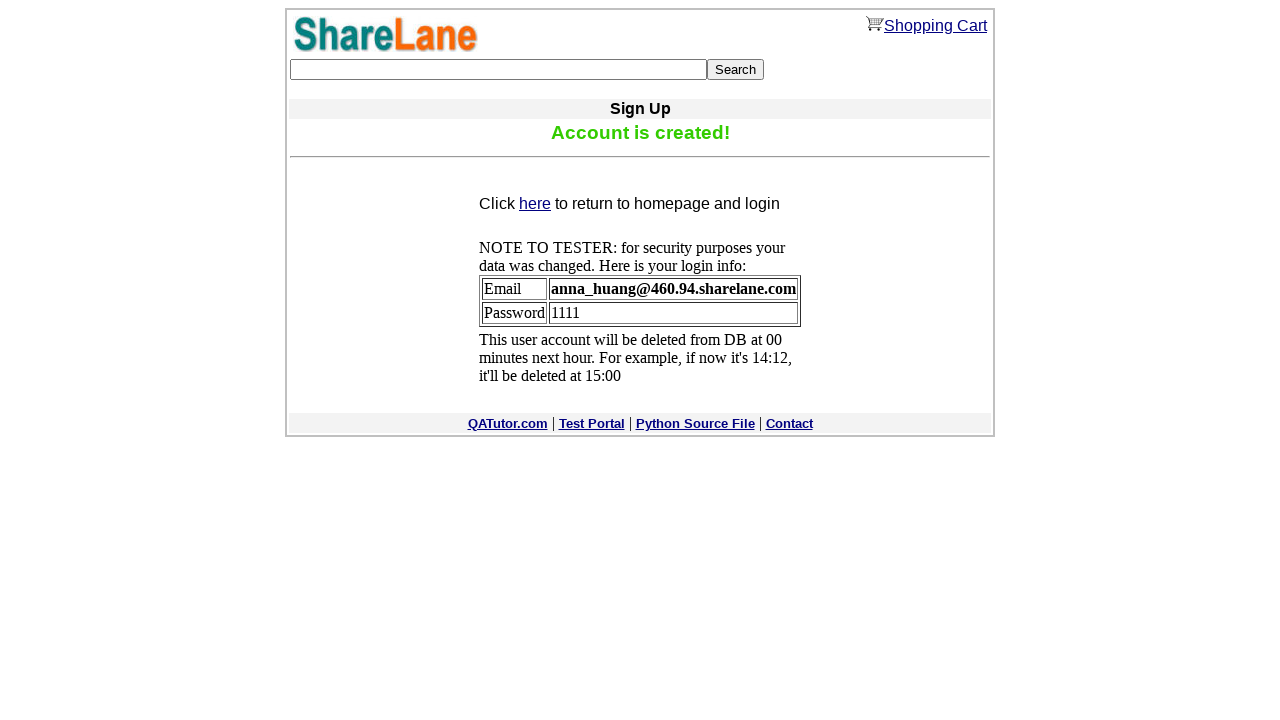